Tests form validation by attempting to submit without filling required fields

Starting URL: https://demoqa.com/automation-practice-form

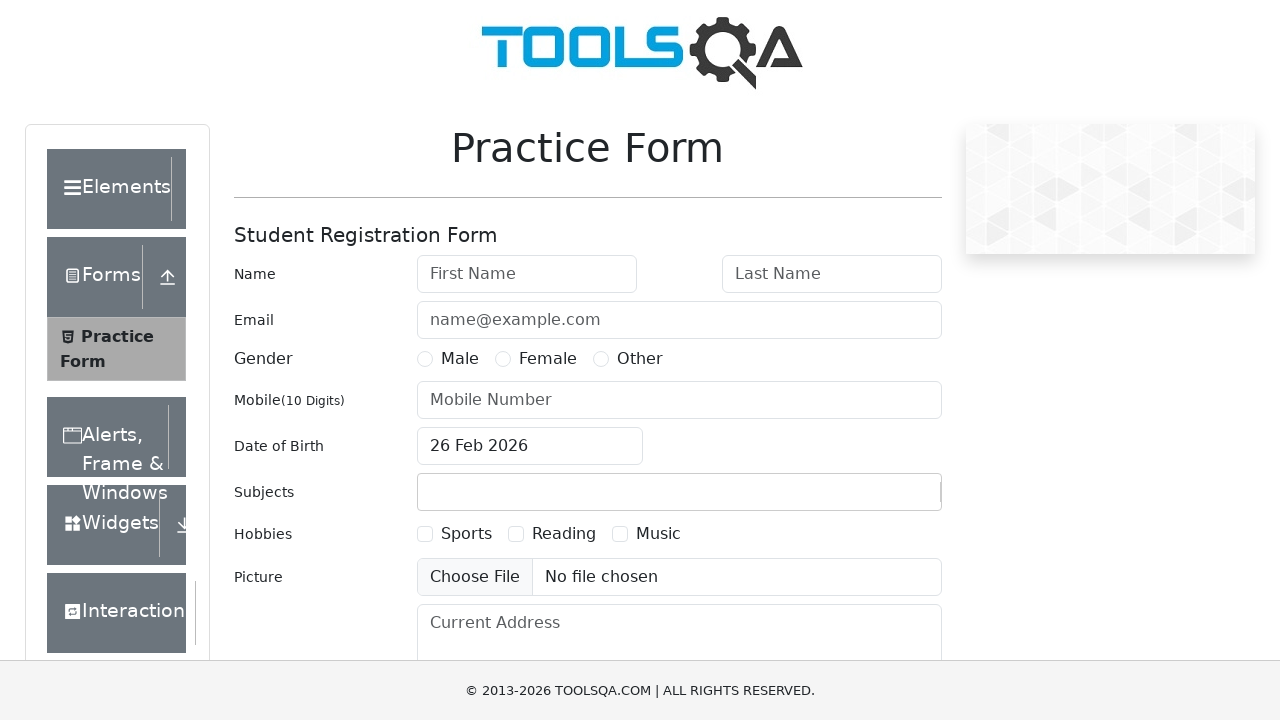

Clicked submit button without filling required fields
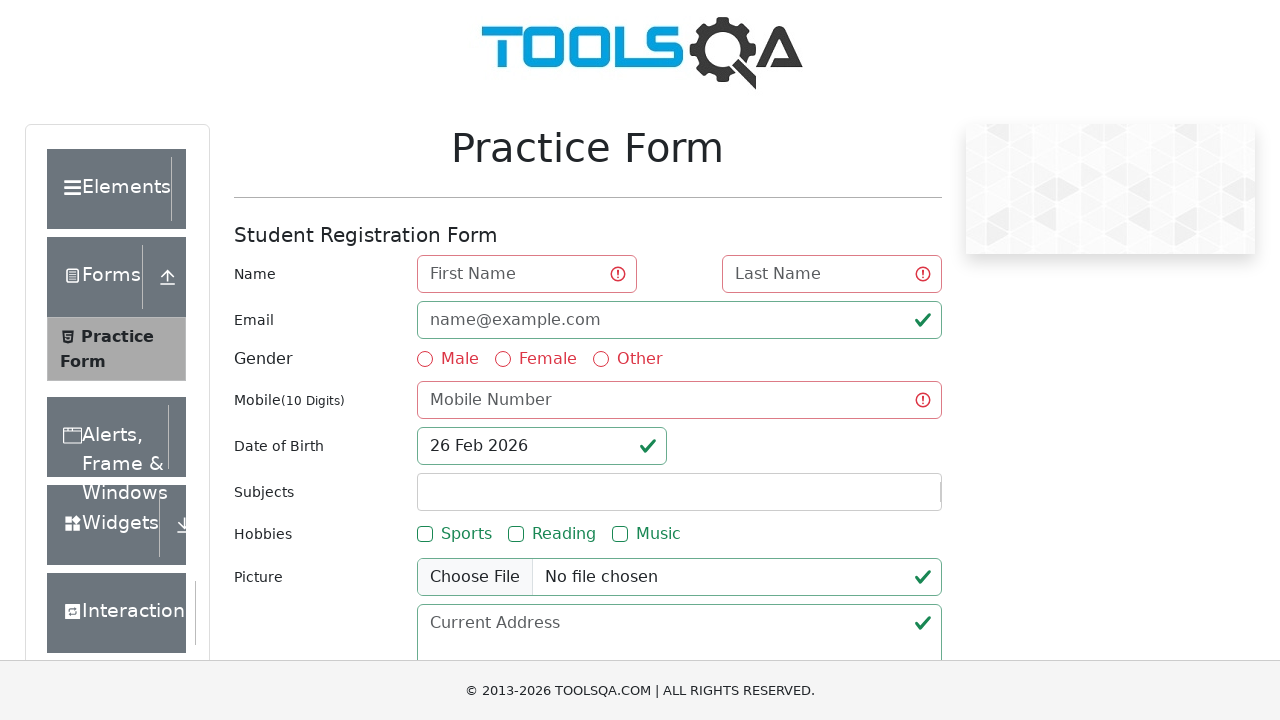

Form validation confirmed - no success modal appeared, required fields validation is working
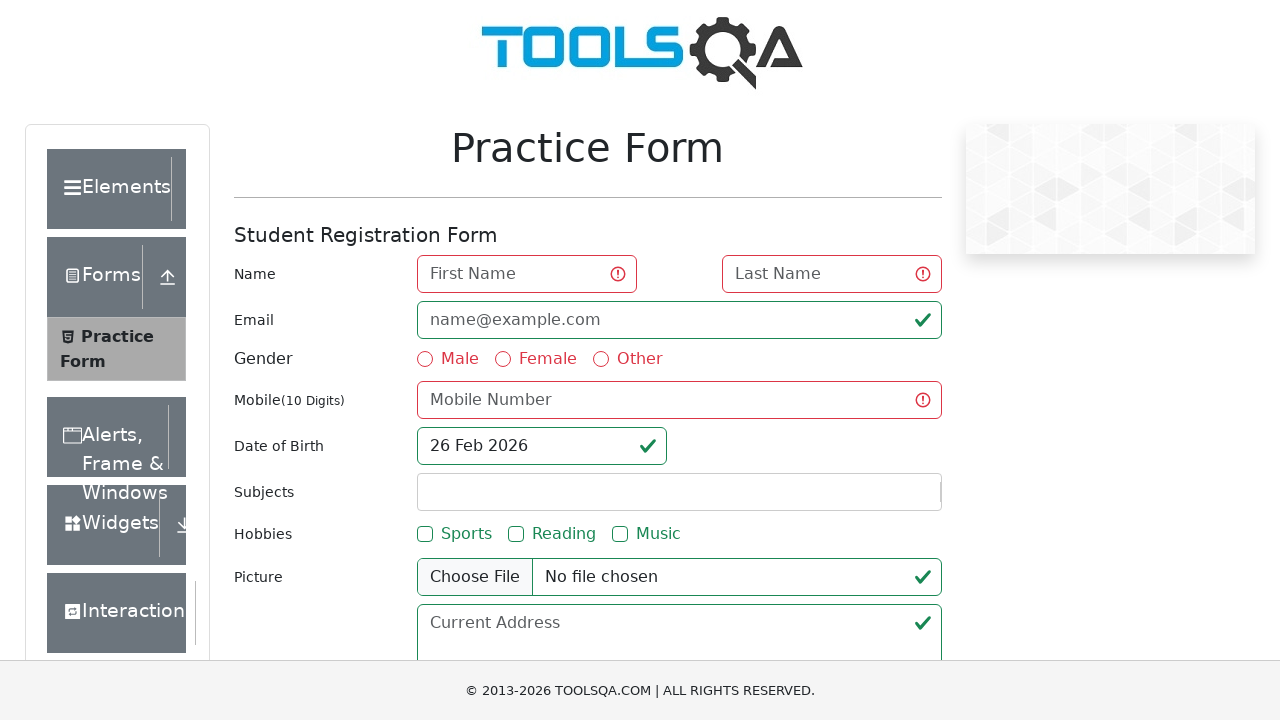

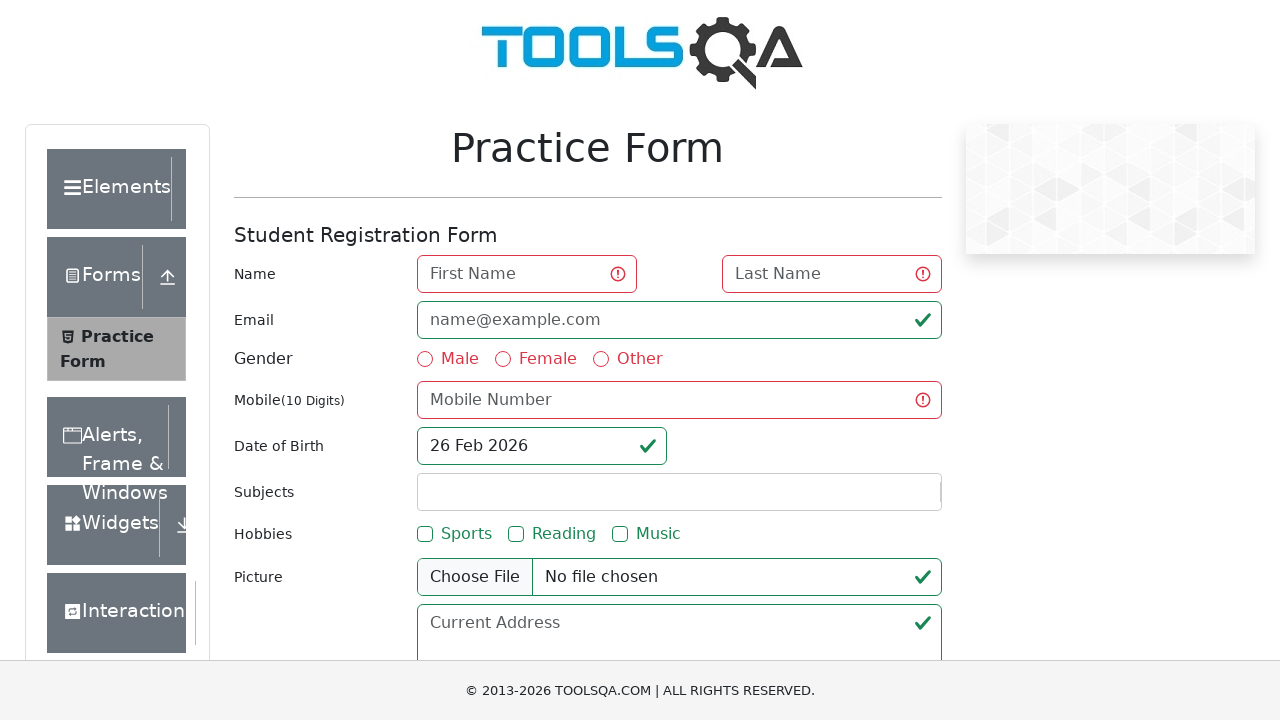